Tests that the sum of all values in the 4th column of a table matches the displayed total amount, validating the table's totaling functionality.

Starting URL: https://rahulshettyacademy.com/AutomationPractice/

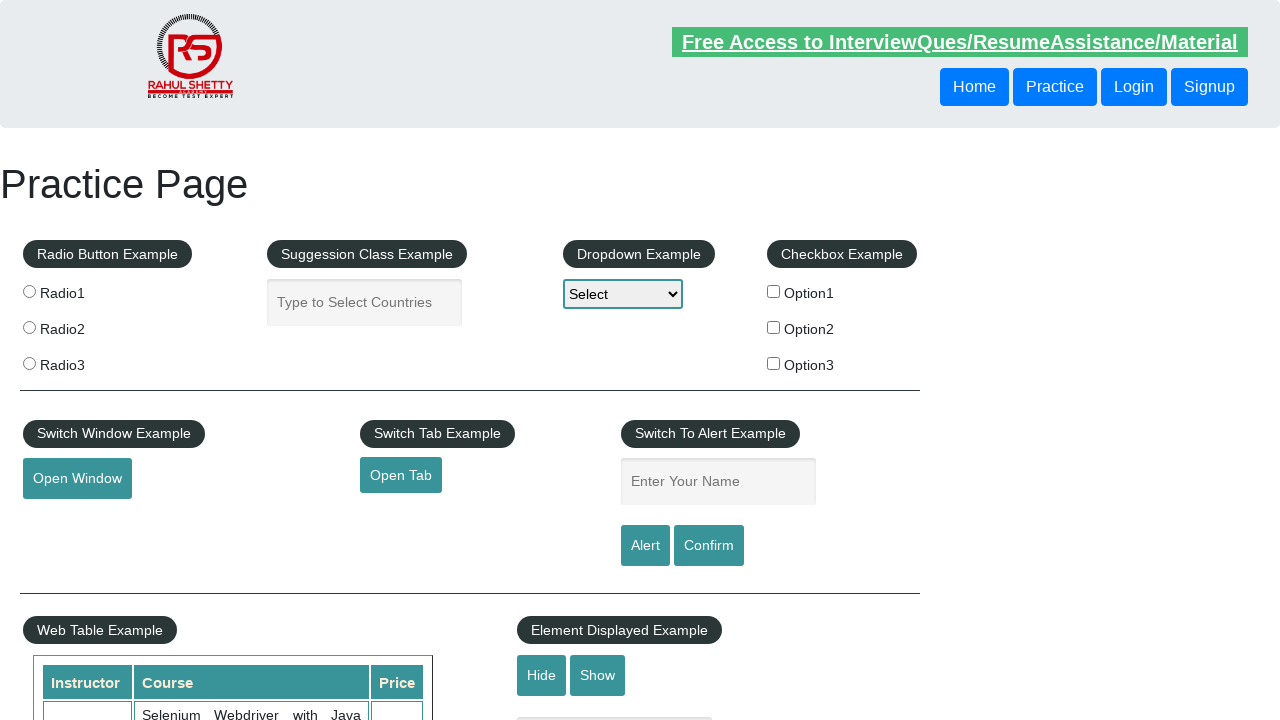

Waited for table with class 'tableFixHead' to be visible
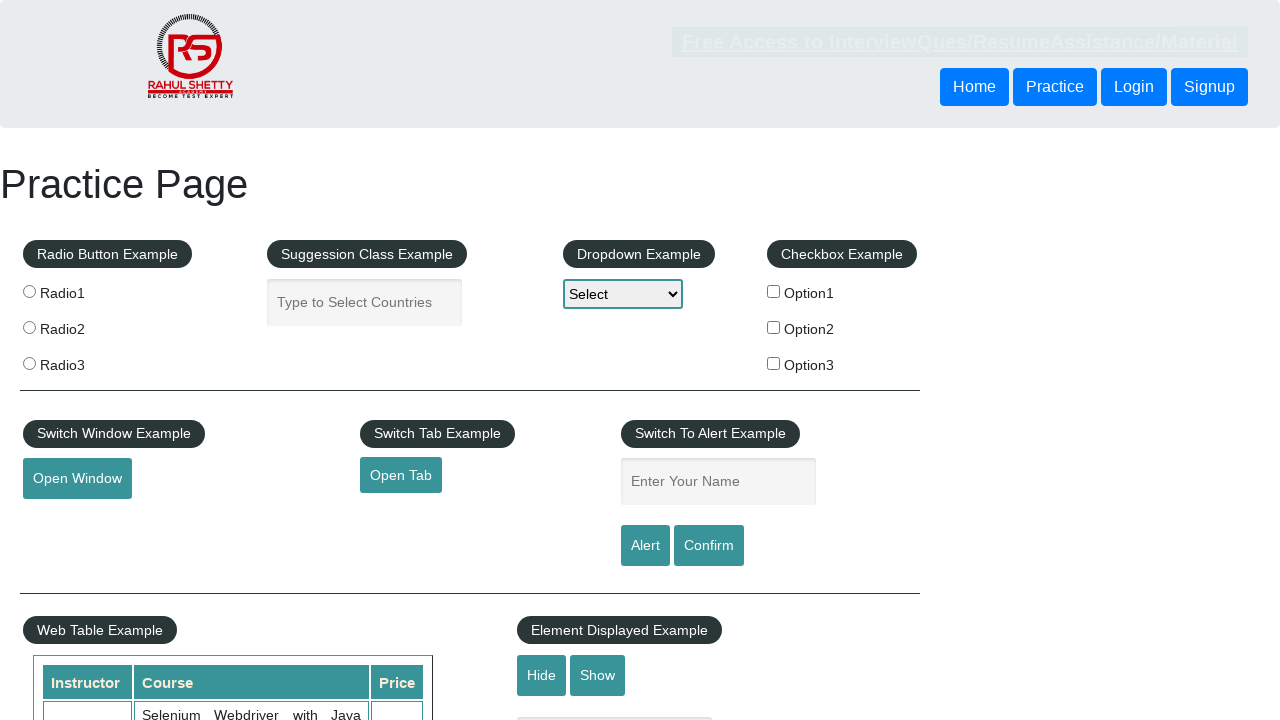

Retrieved all elements from the 4th column of the table
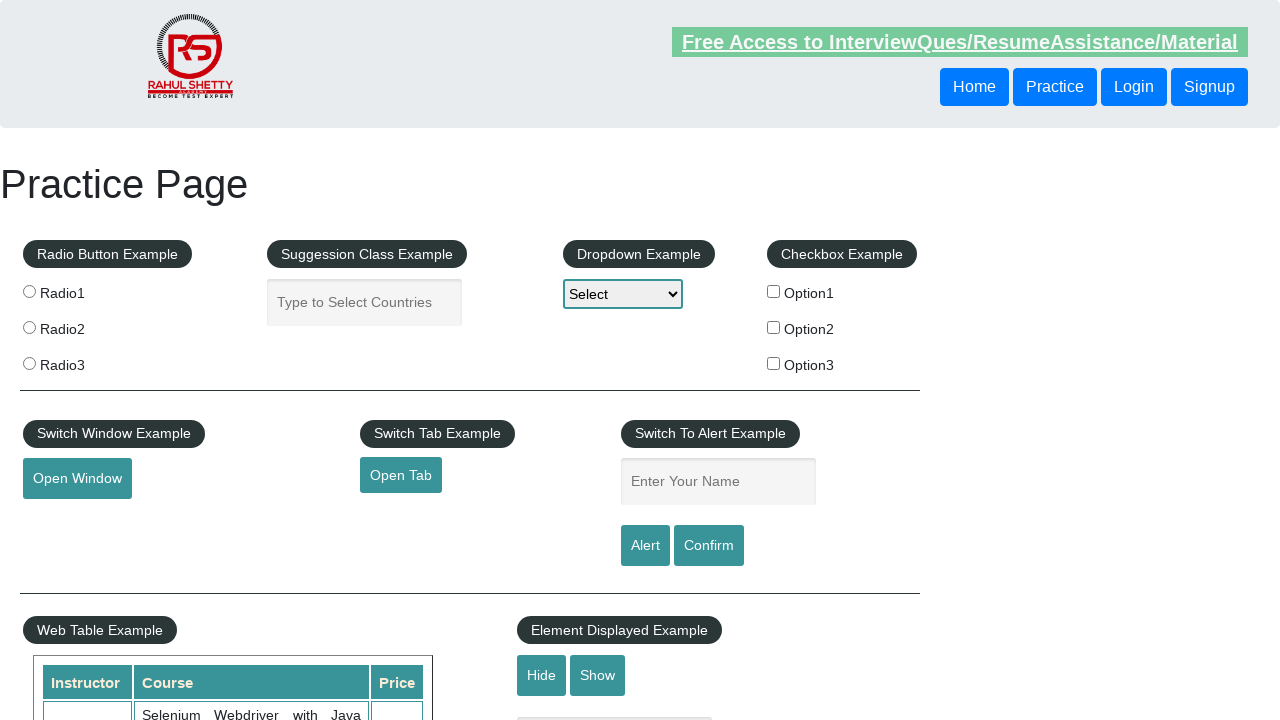

Calculated sum of all values in 4th column: 296
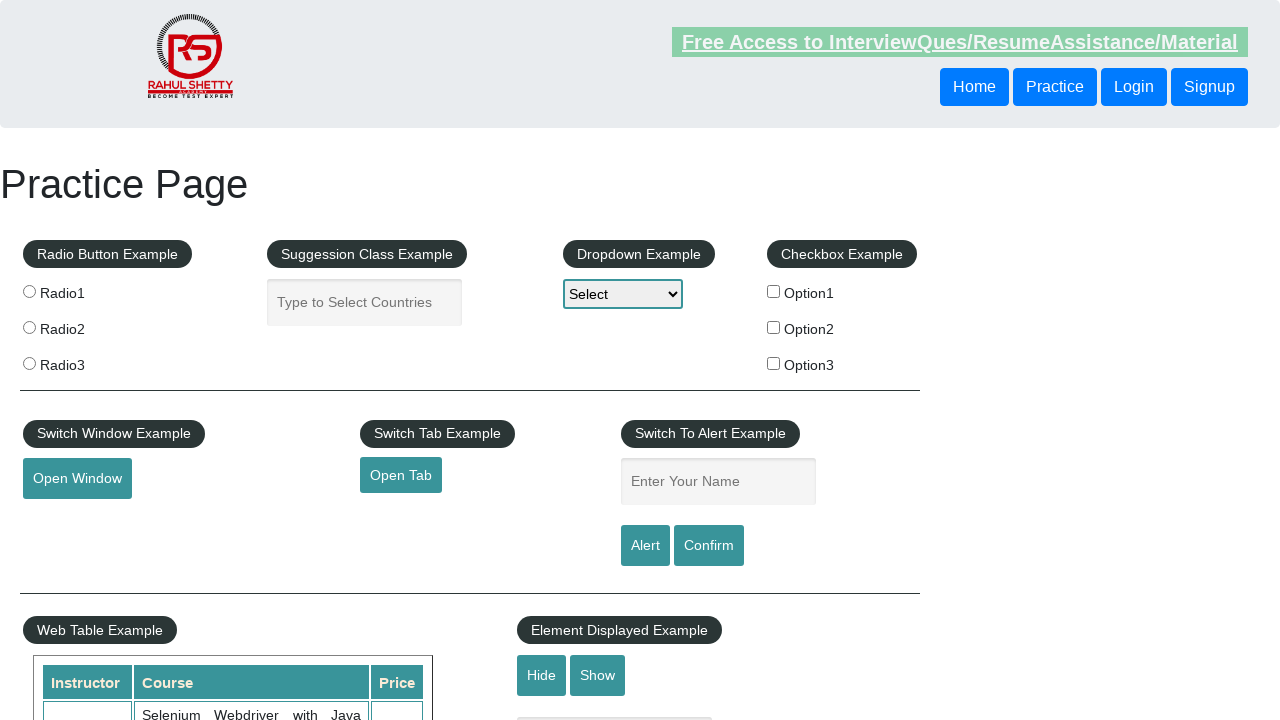

Retrieved displayed total amount text: ' Total Amount Collected: 296 '
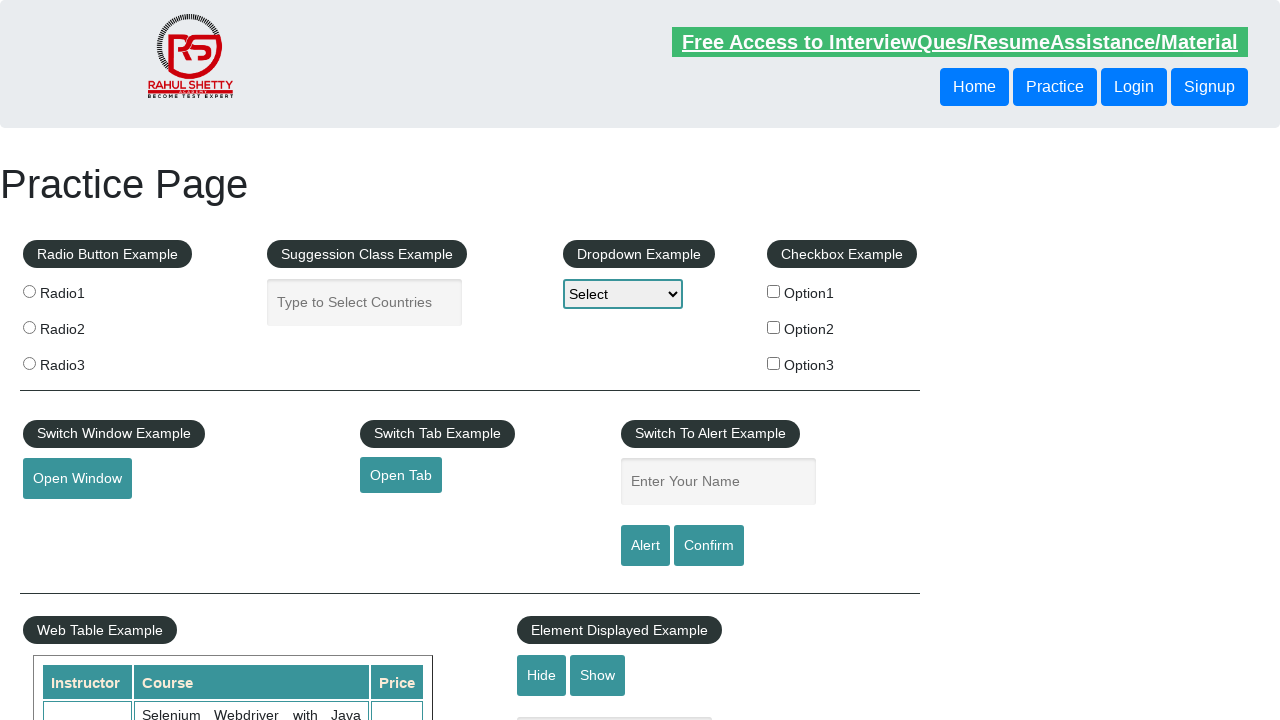

Parsed total value from text: 296
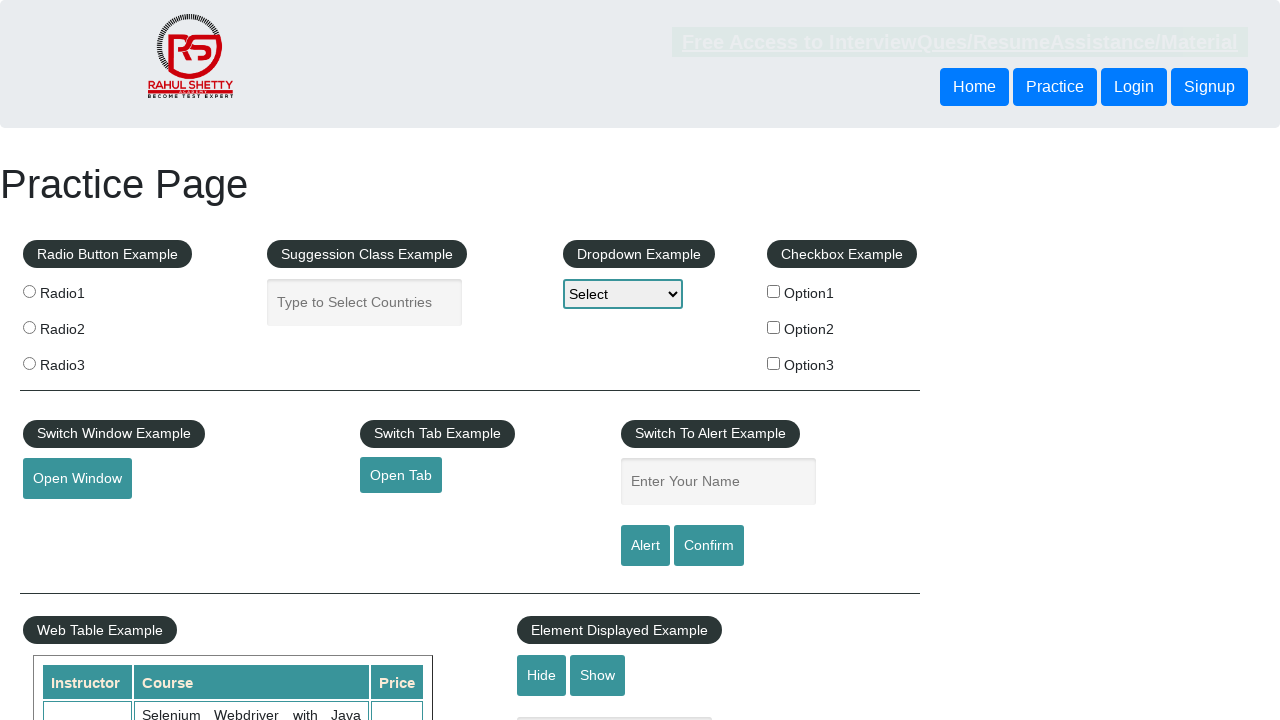

Assertion passed: calculated sum (296) matches displayed total (296)
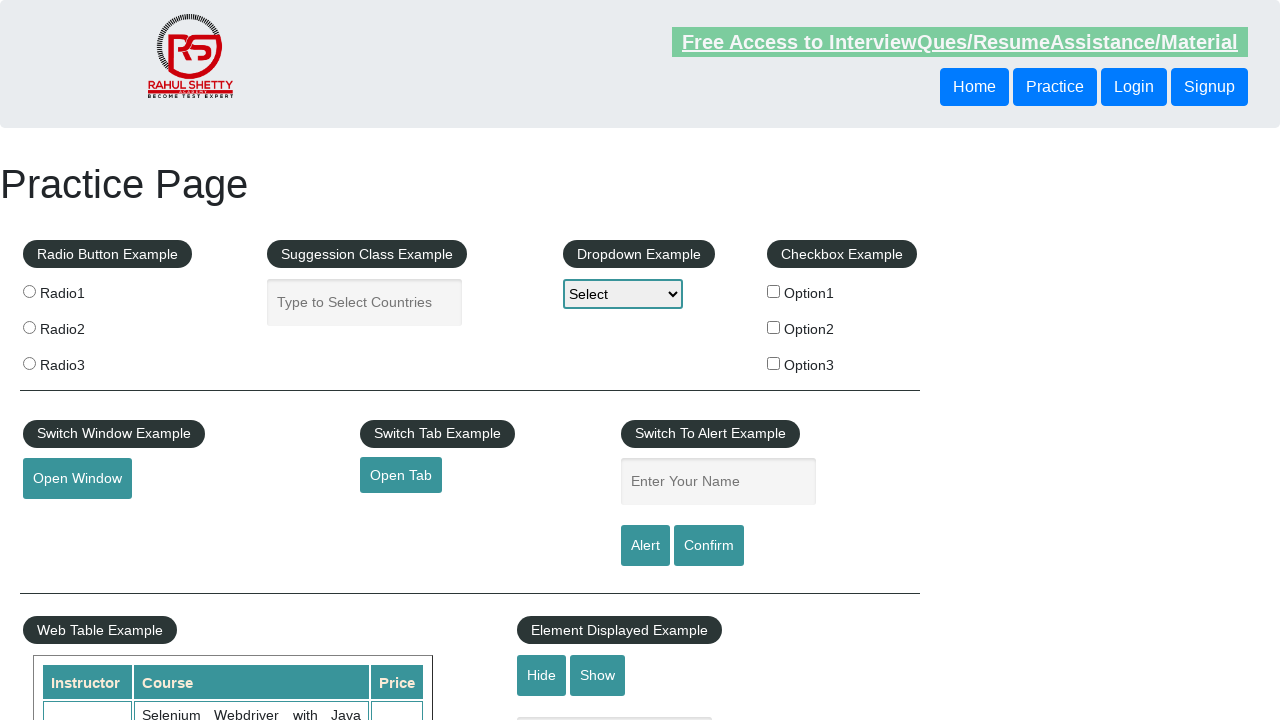

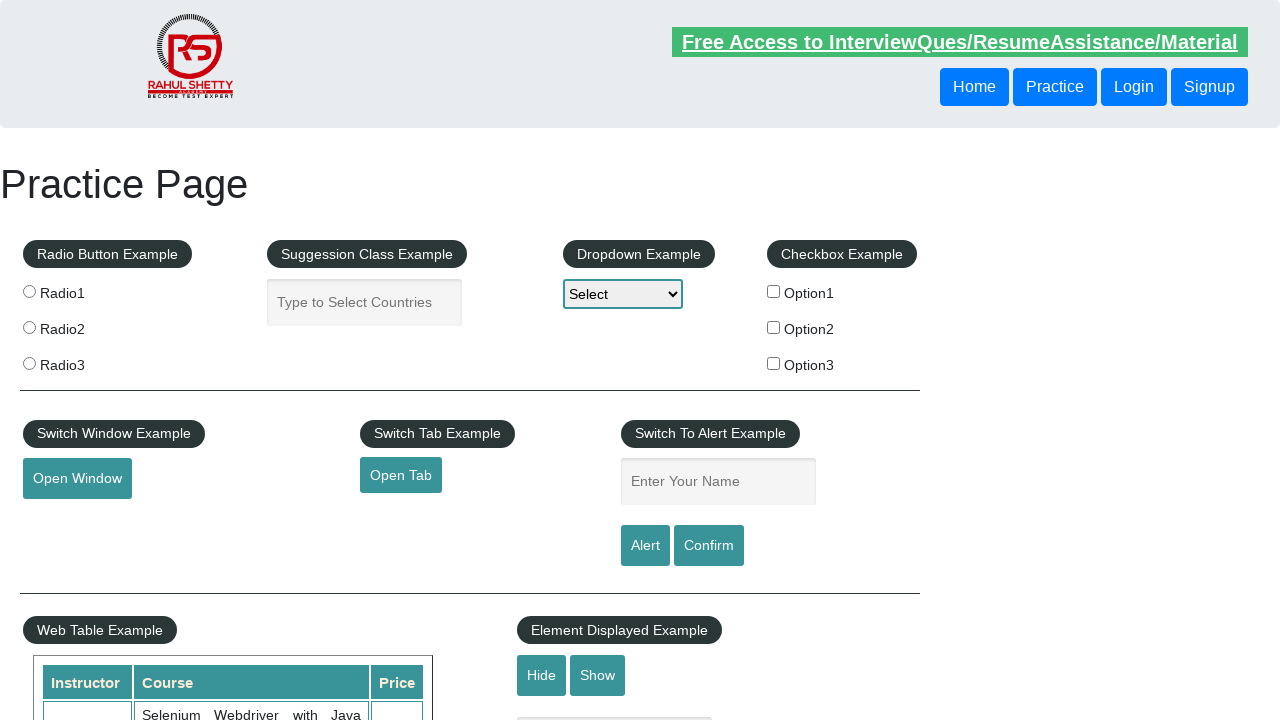